Tests scroll functionality by using mouse wheel to scroll down and up on the page, then waits for a specific element to appear

Starting URL: https://practice.cydeo.com/

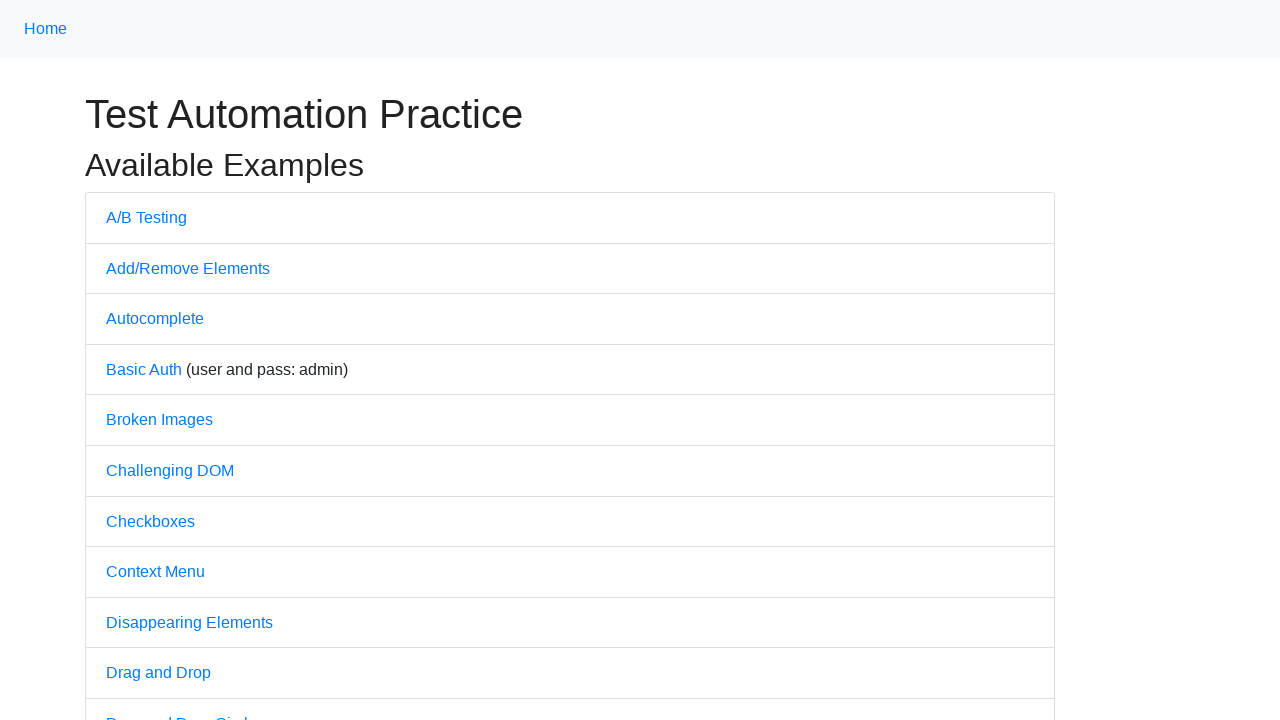

Scrolled down 1000 pixels using mouse wheel
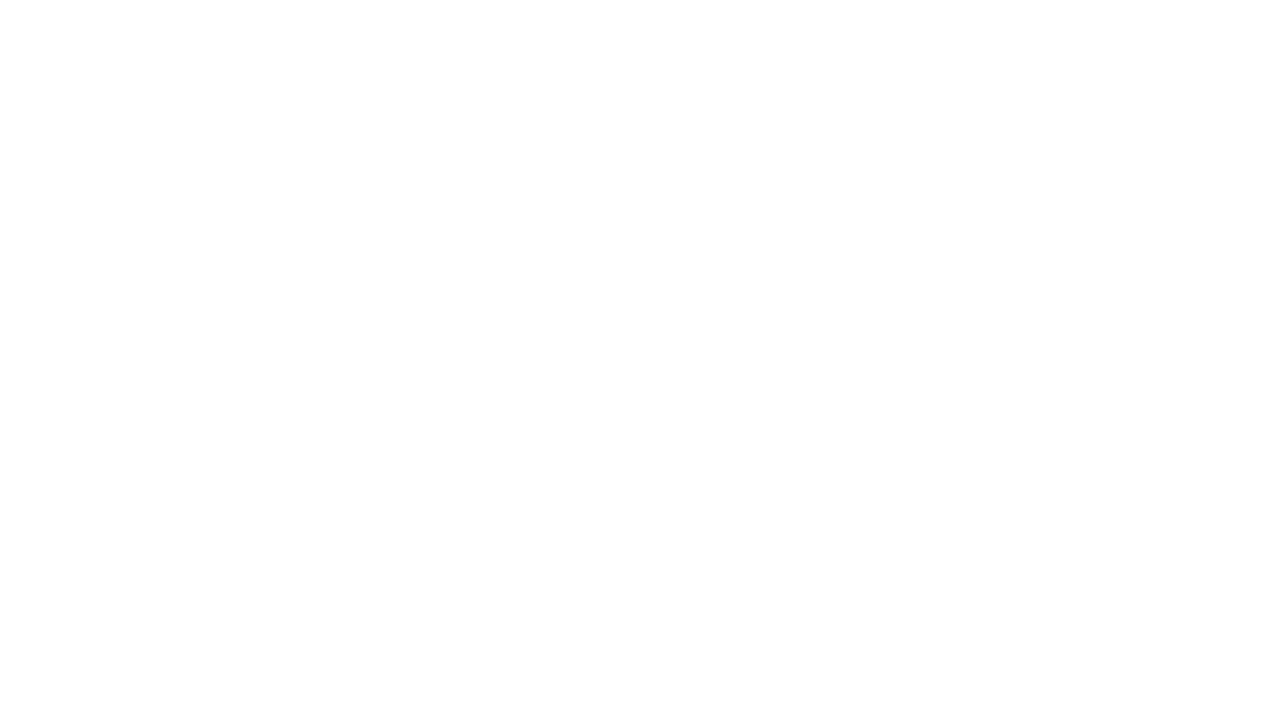

Waited 2000ms for scroll to complete
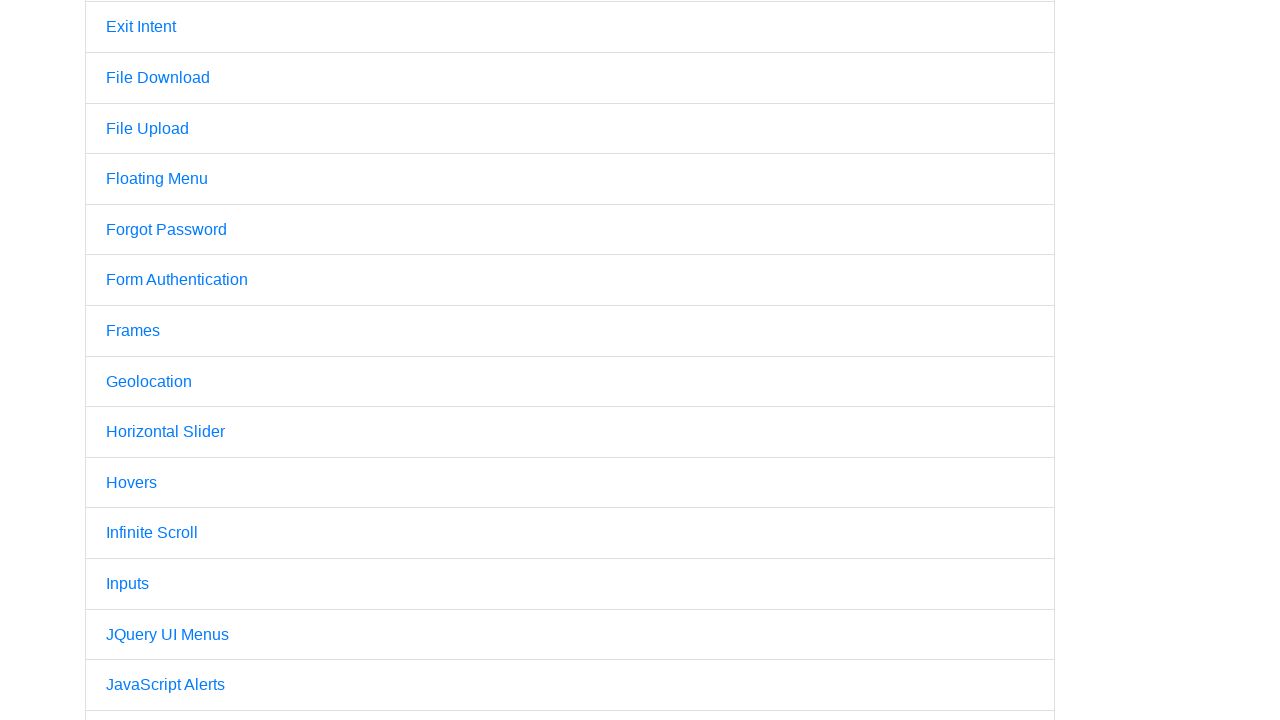

Scrolled up 500 pixels using mouse wheel
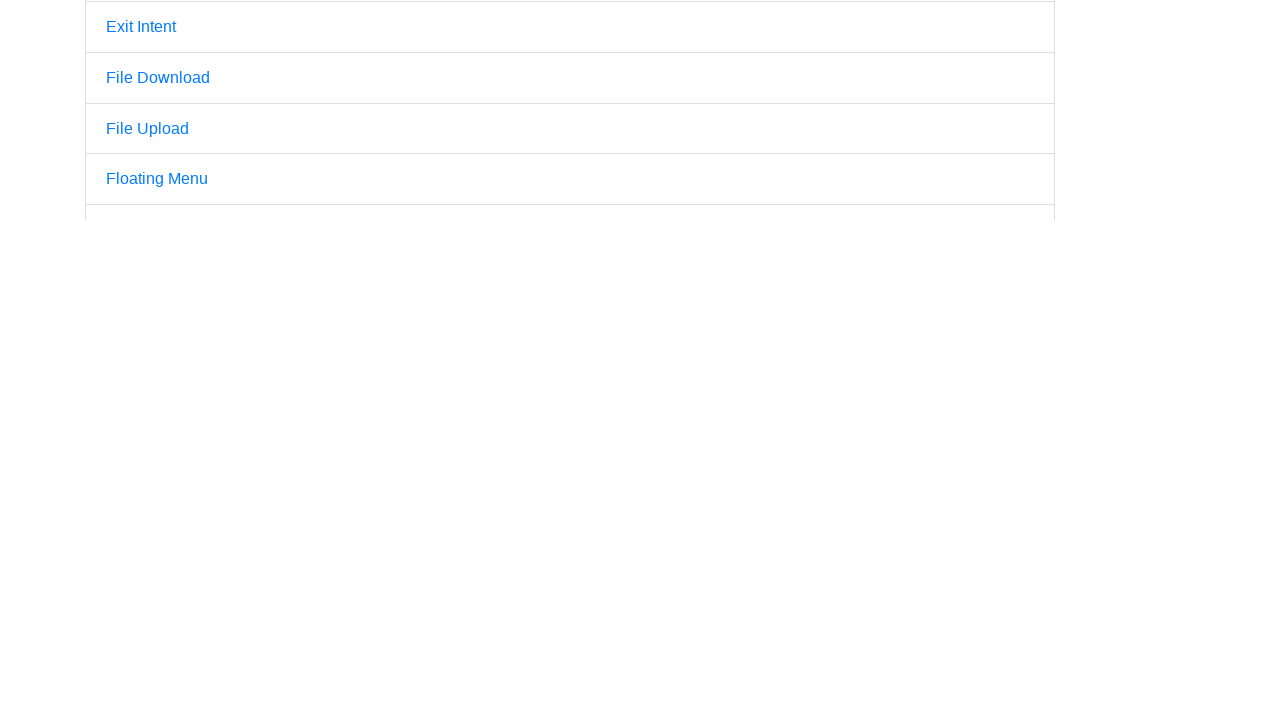

Waited for 'Nested Frames' link element to appear
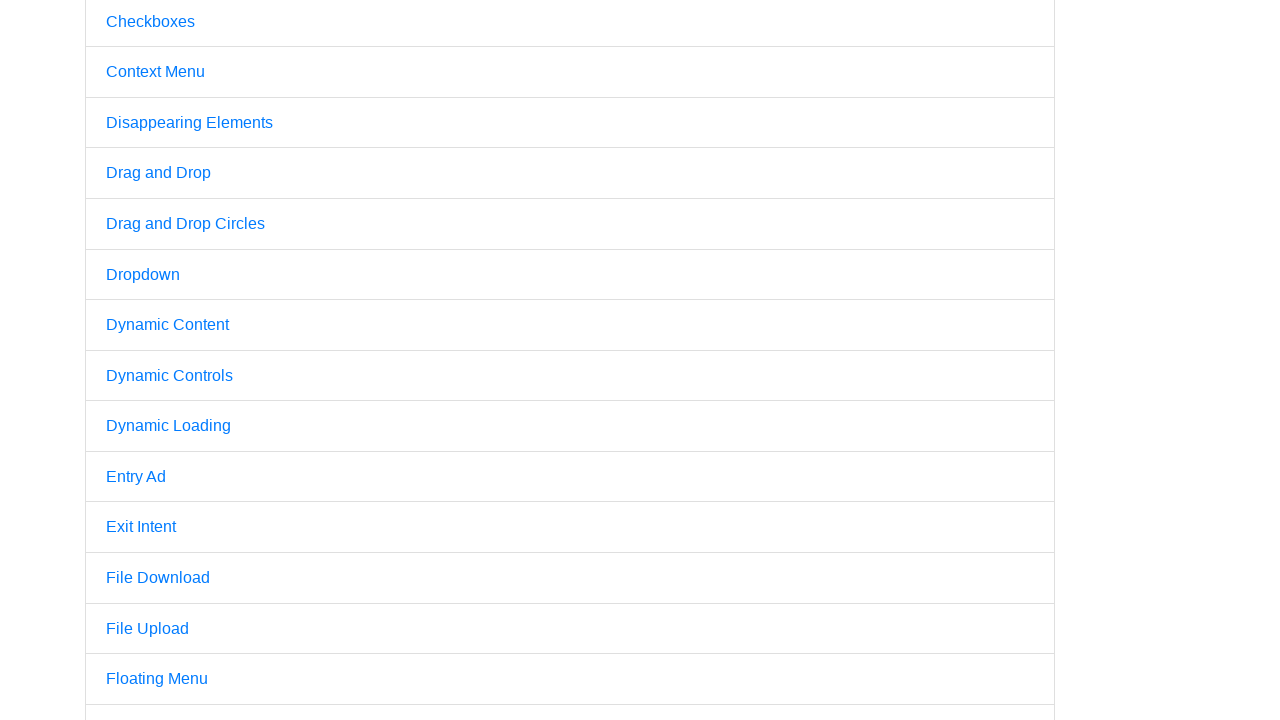

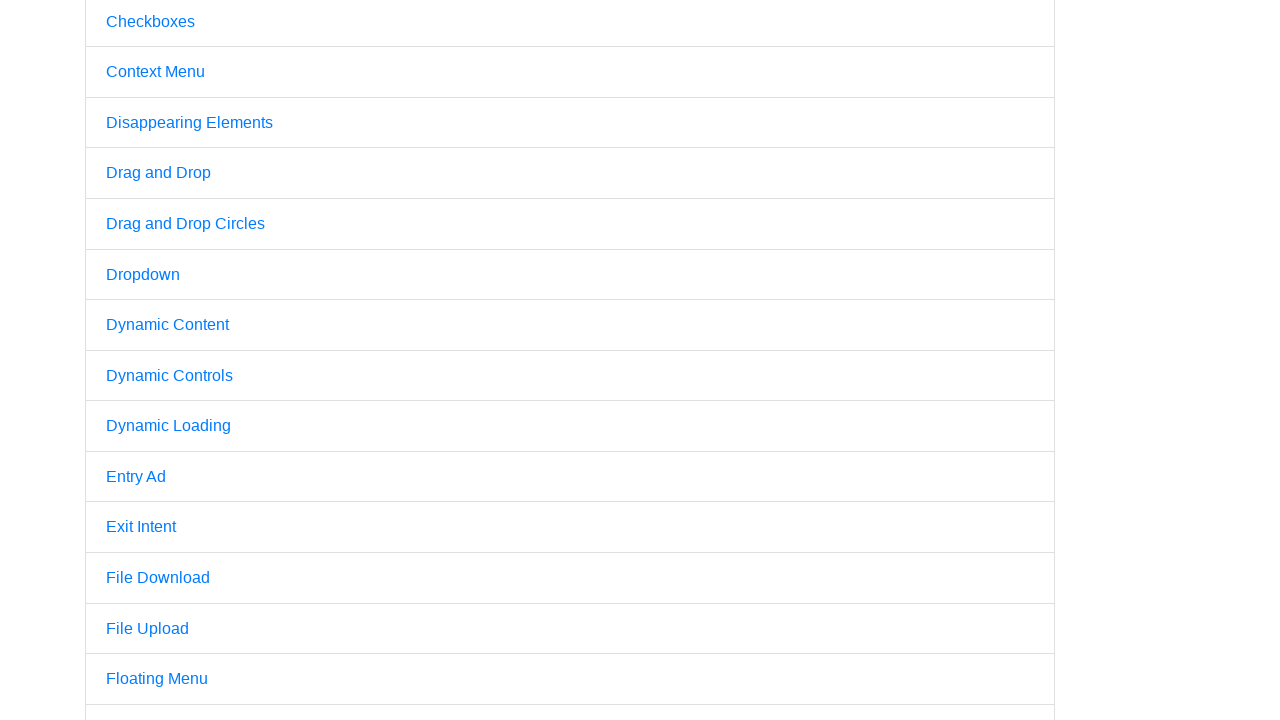